Tests dropdown selection functionality by selecting Option 1 from a dropdown menu and verifying the selection

Starting URL: https://the-internet.herokuapp.com/dropdown

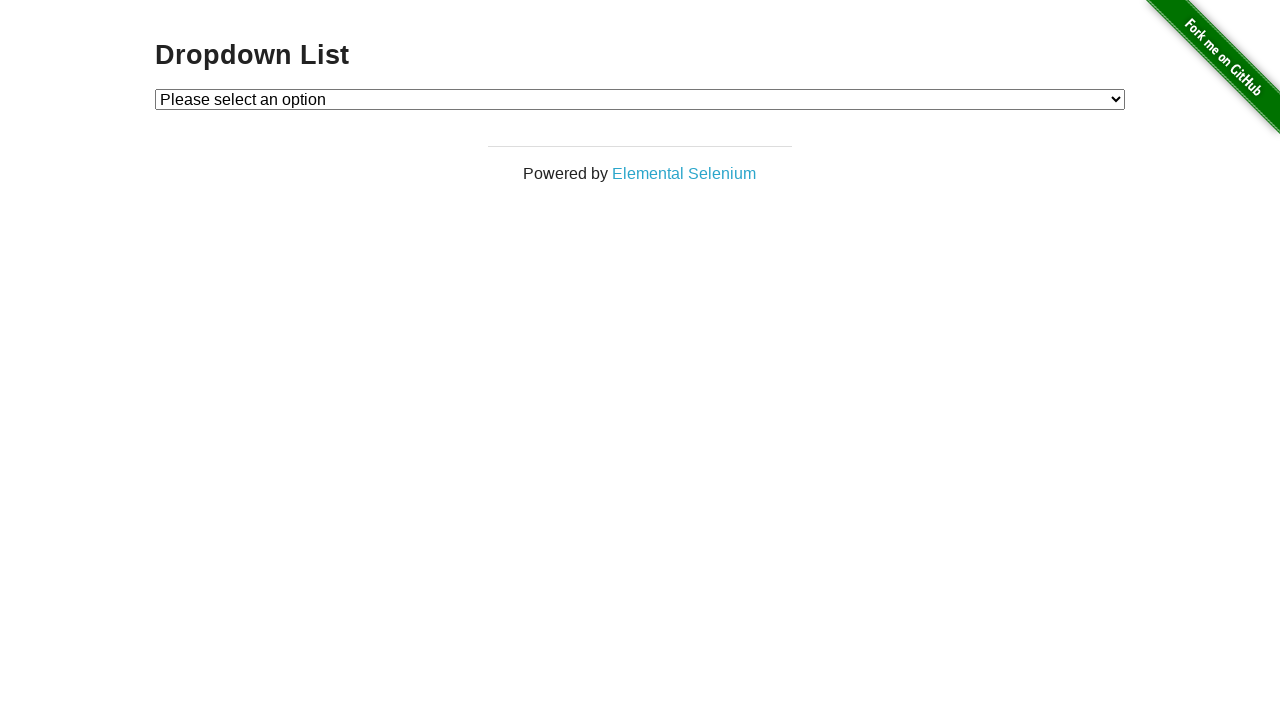

Selected 'Option 1' from the dropdown menu on #dropdown
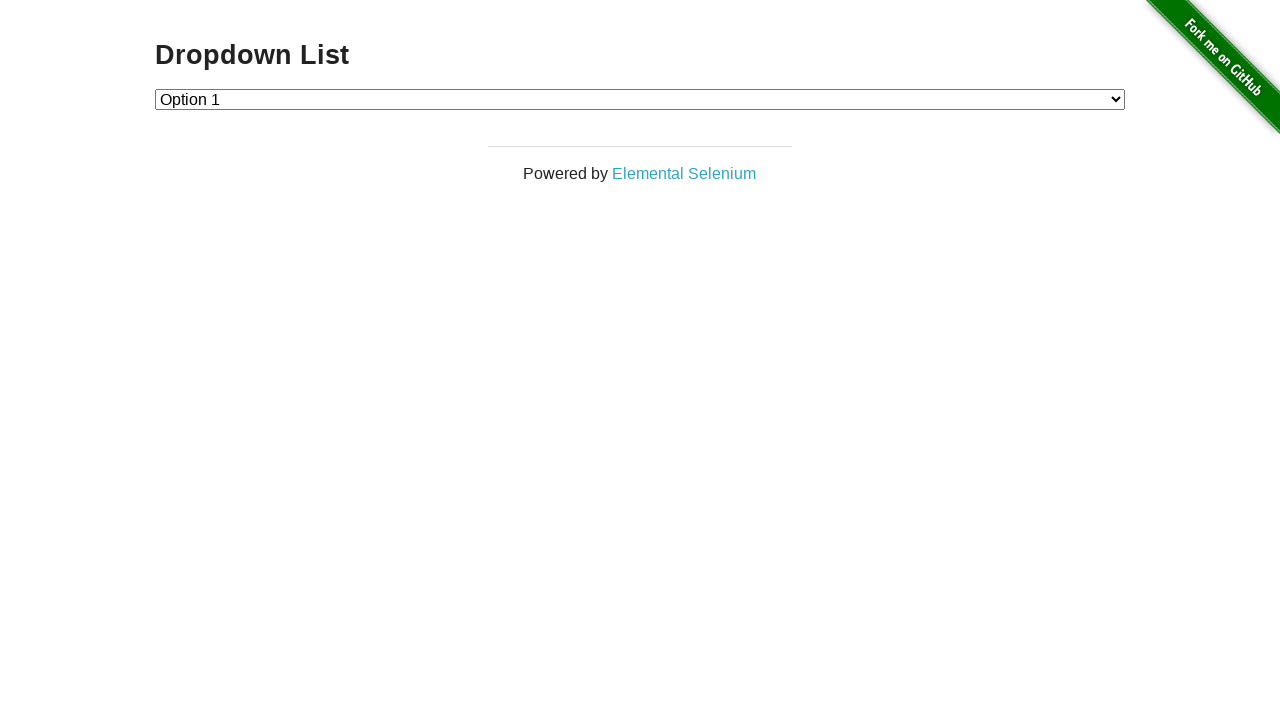

Verified that Option 1 is selected in the dropdown
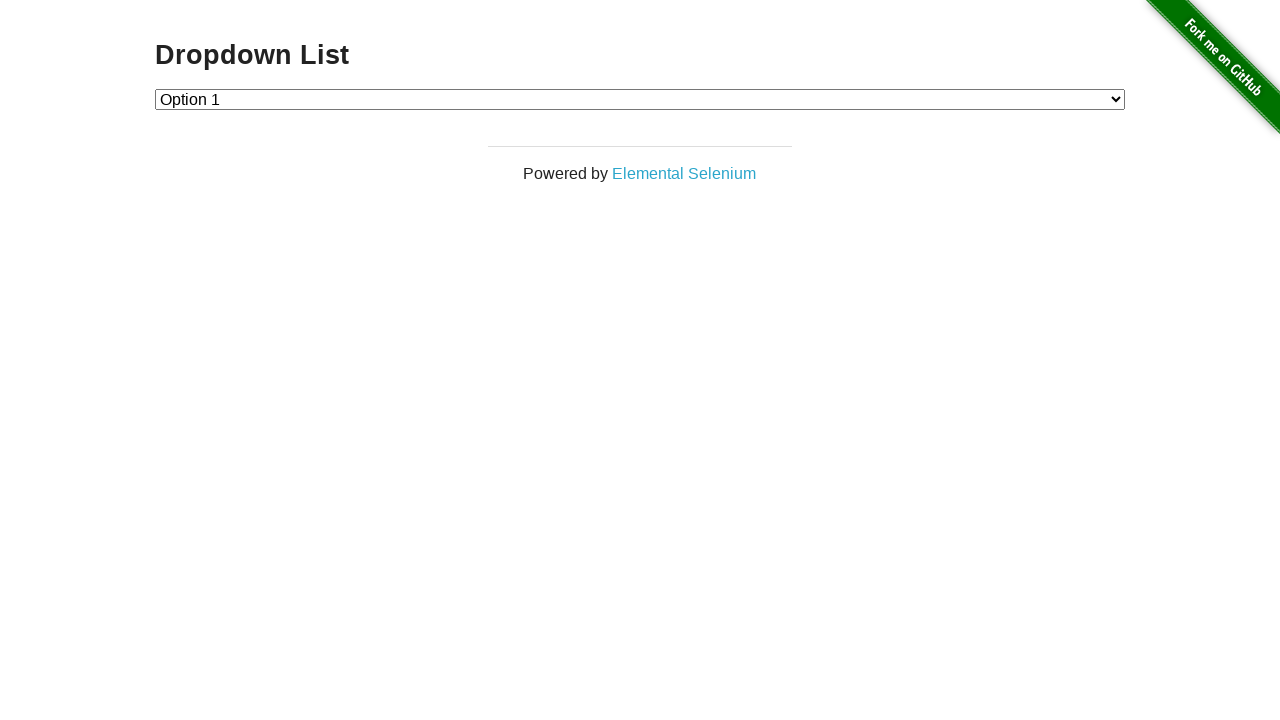

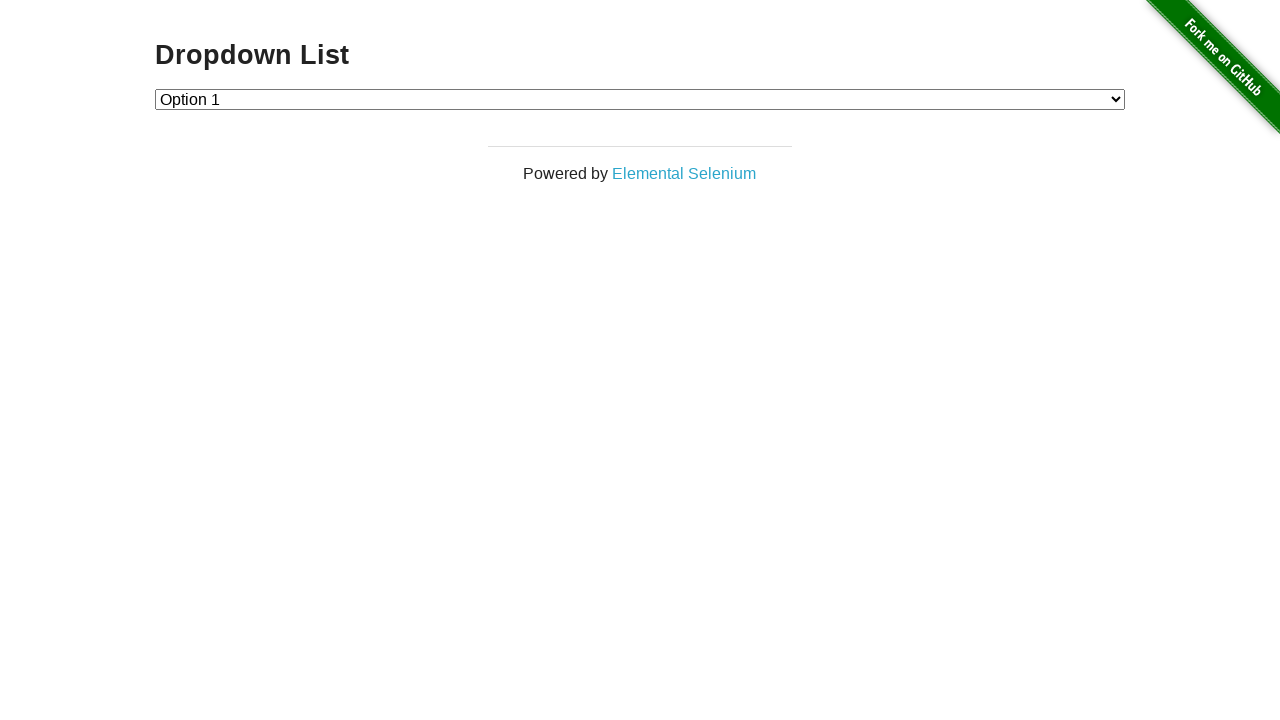